Tests that the Python.org website loads correctly by verifying the page title contains "Python"

Starting URL: http://www.python.org

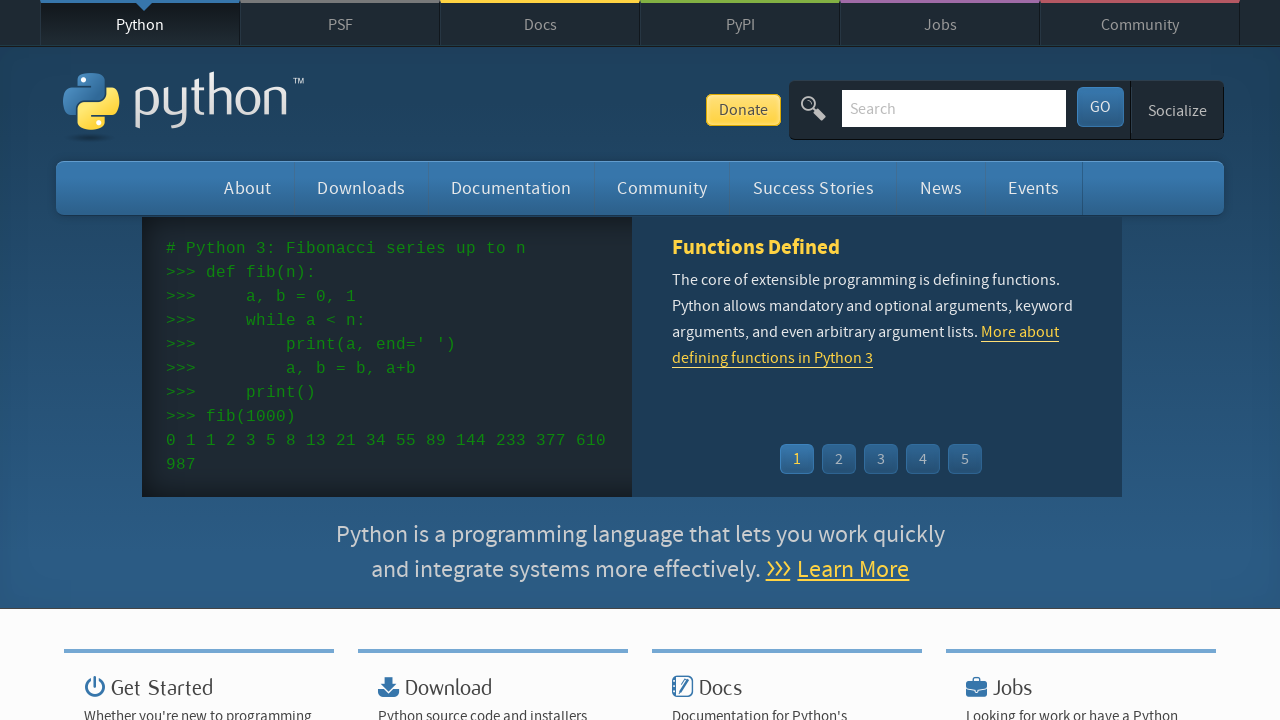

Navigated to http://www.python.org
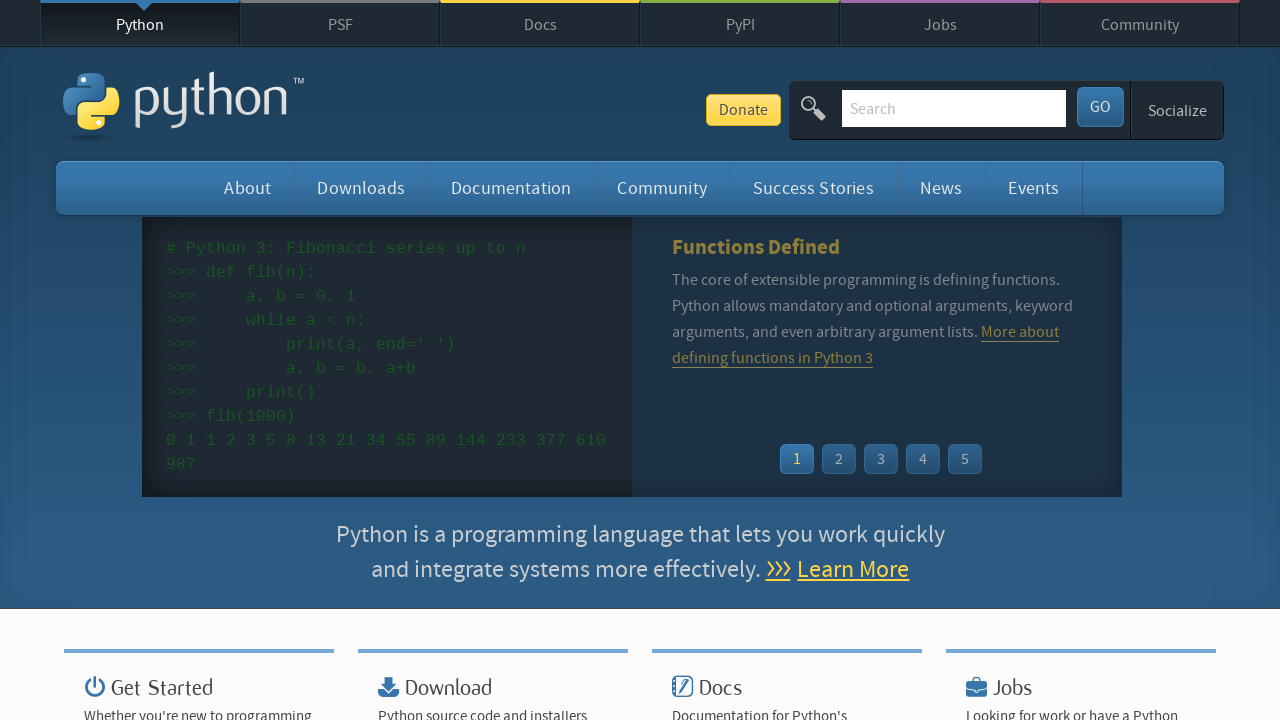

Page DOM content loaded
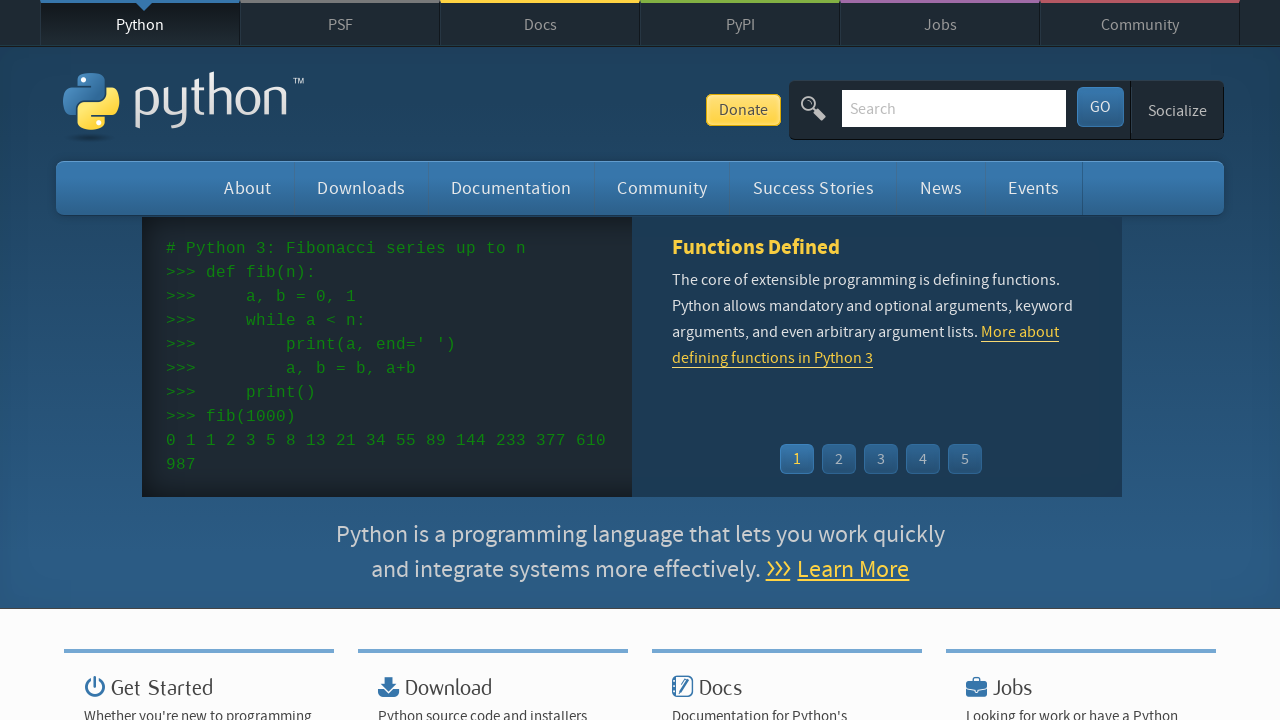

Verified page title contains 'Python'
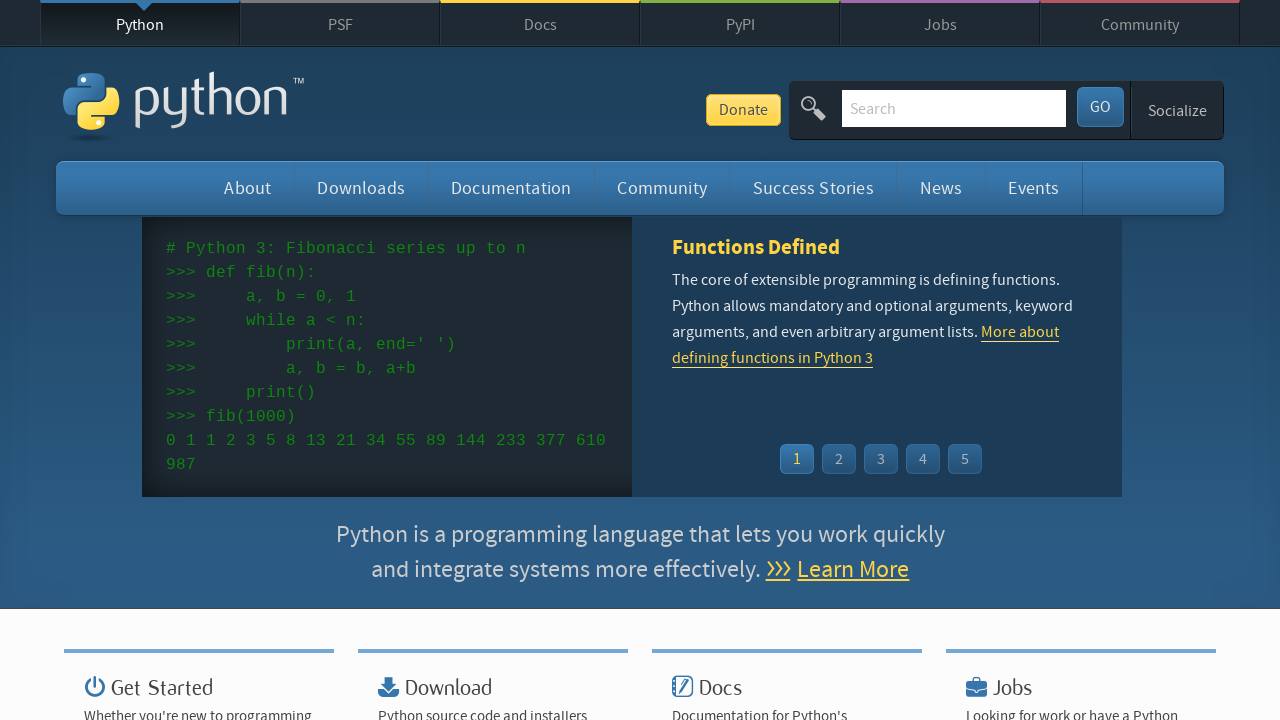

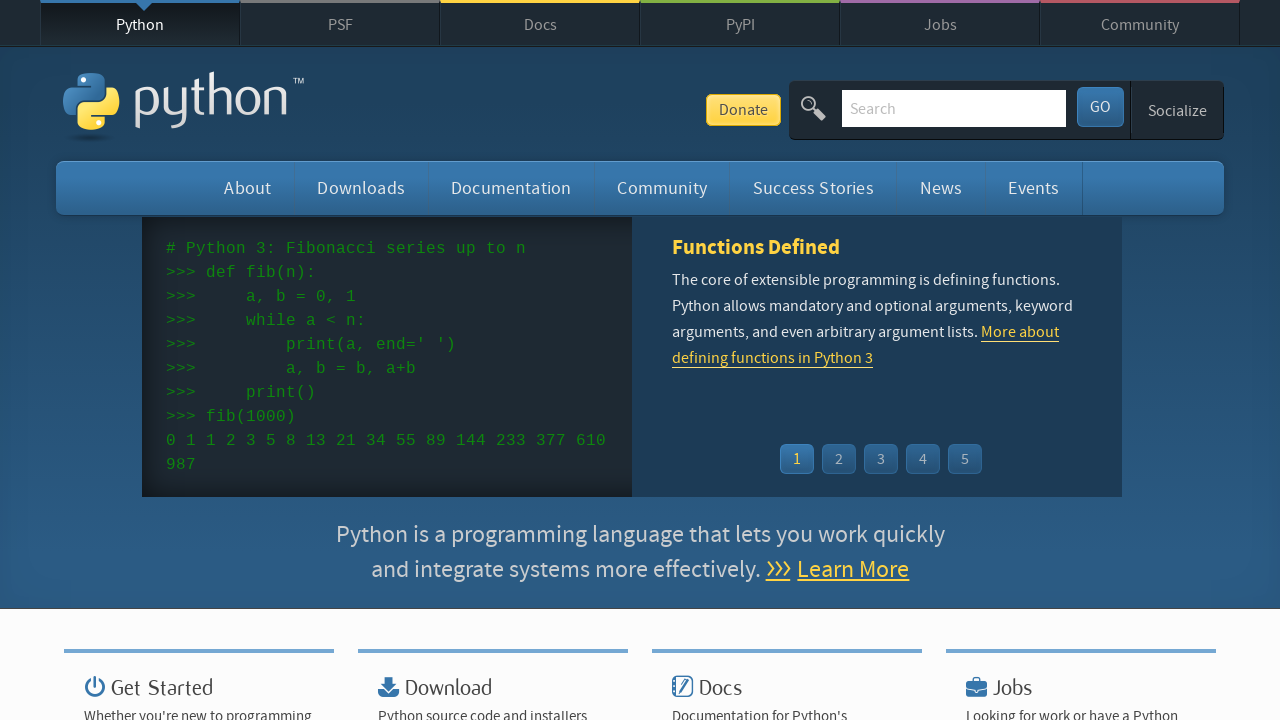